Tests switching directly between multiple iframes to read content from each

Starting URL: https://demoqa.com/frames

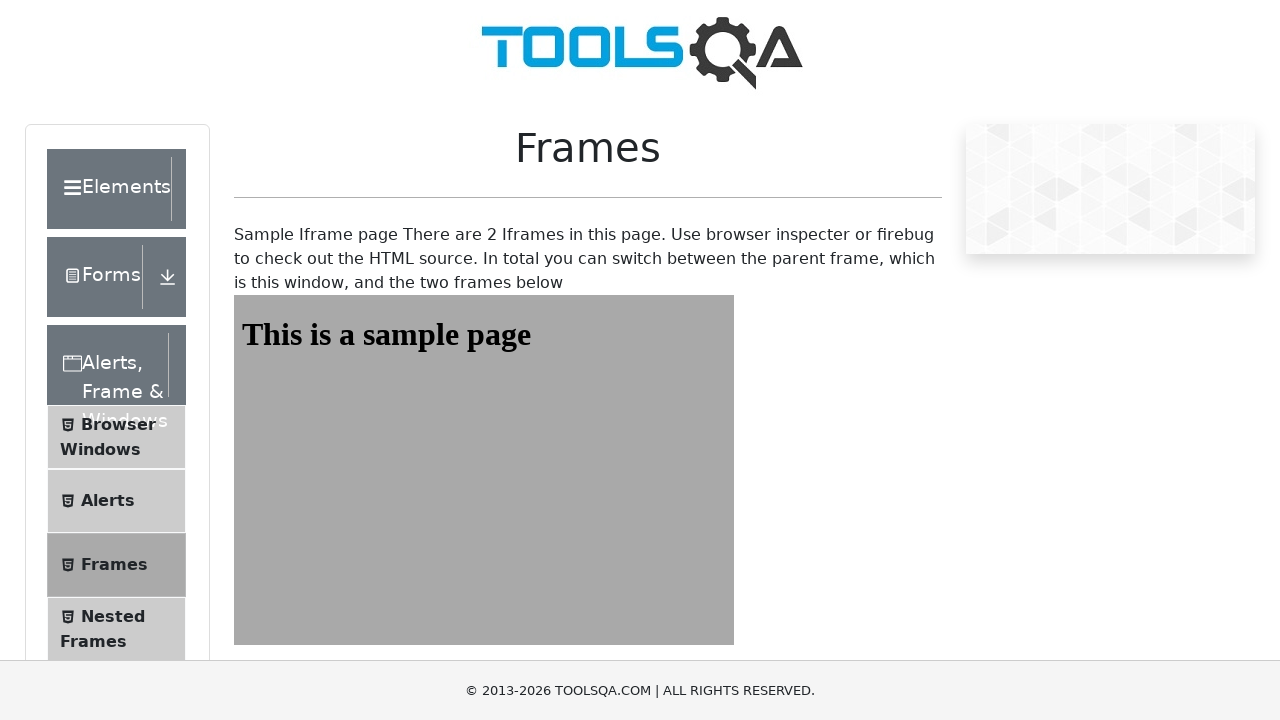

Navigated to https://demoqa.com/frames
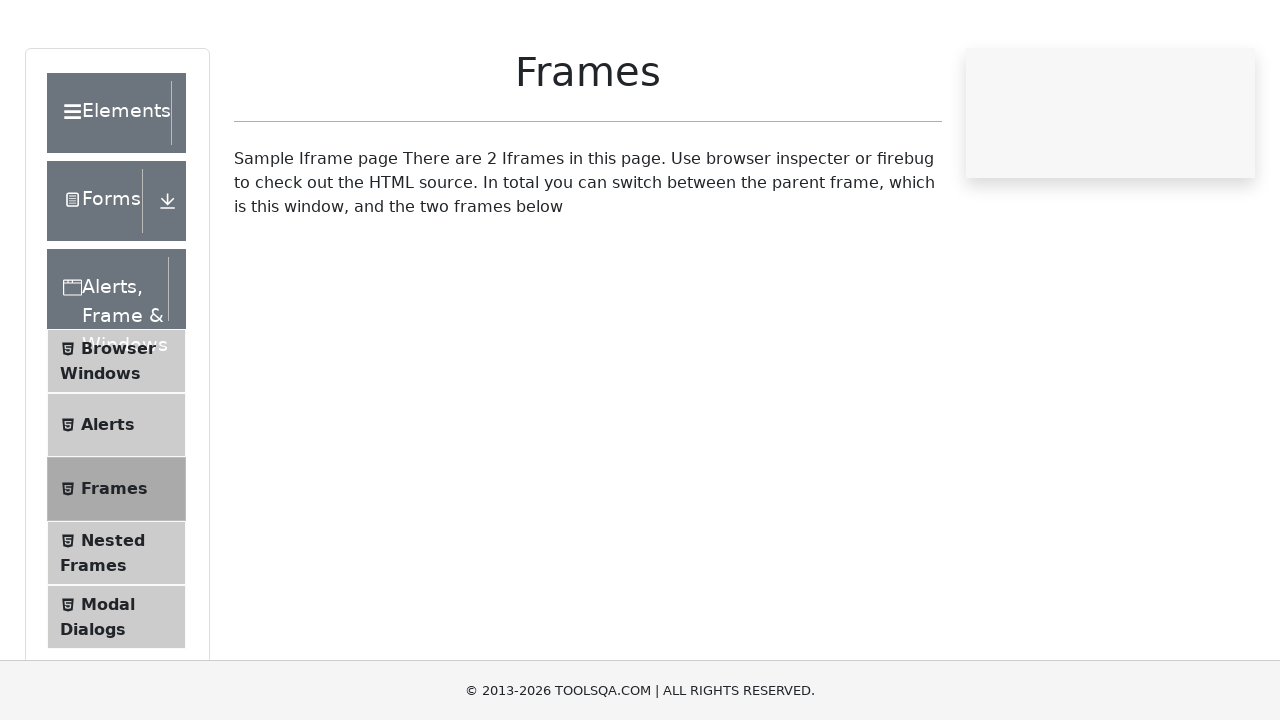

Switched to first iframe (frame1)
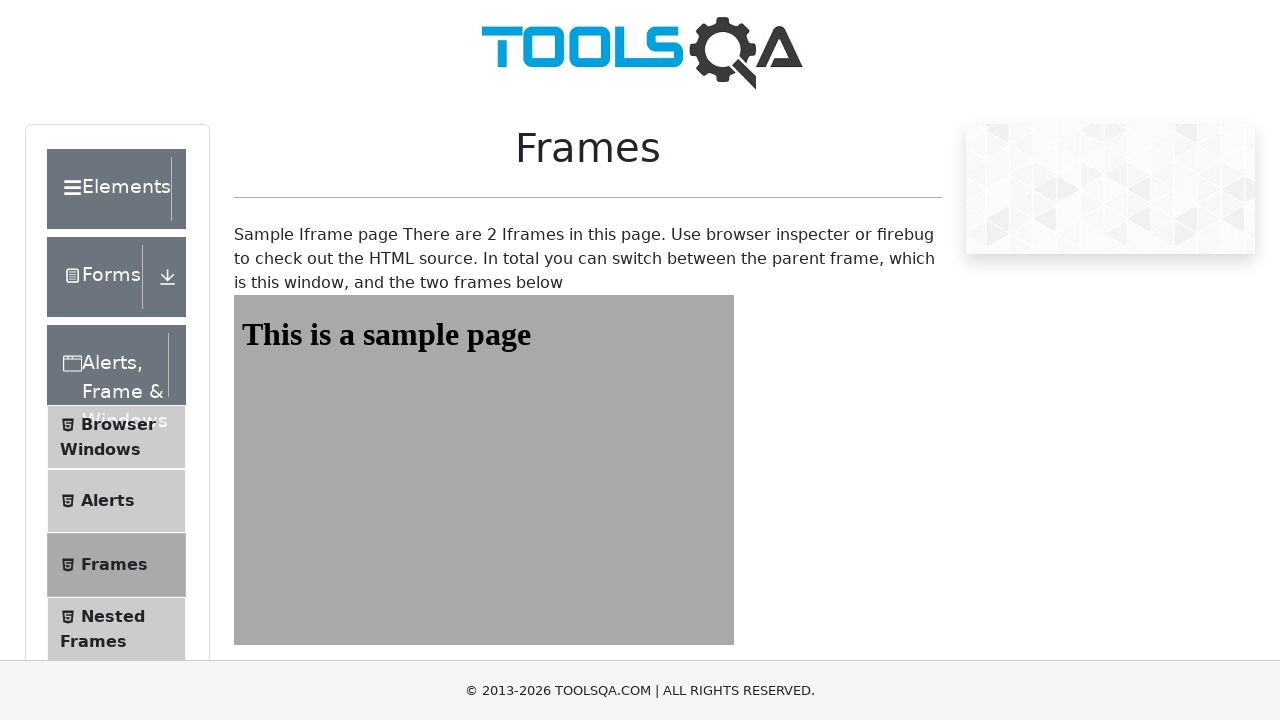

Retrieved text from first iframe: 'This is a sample page'
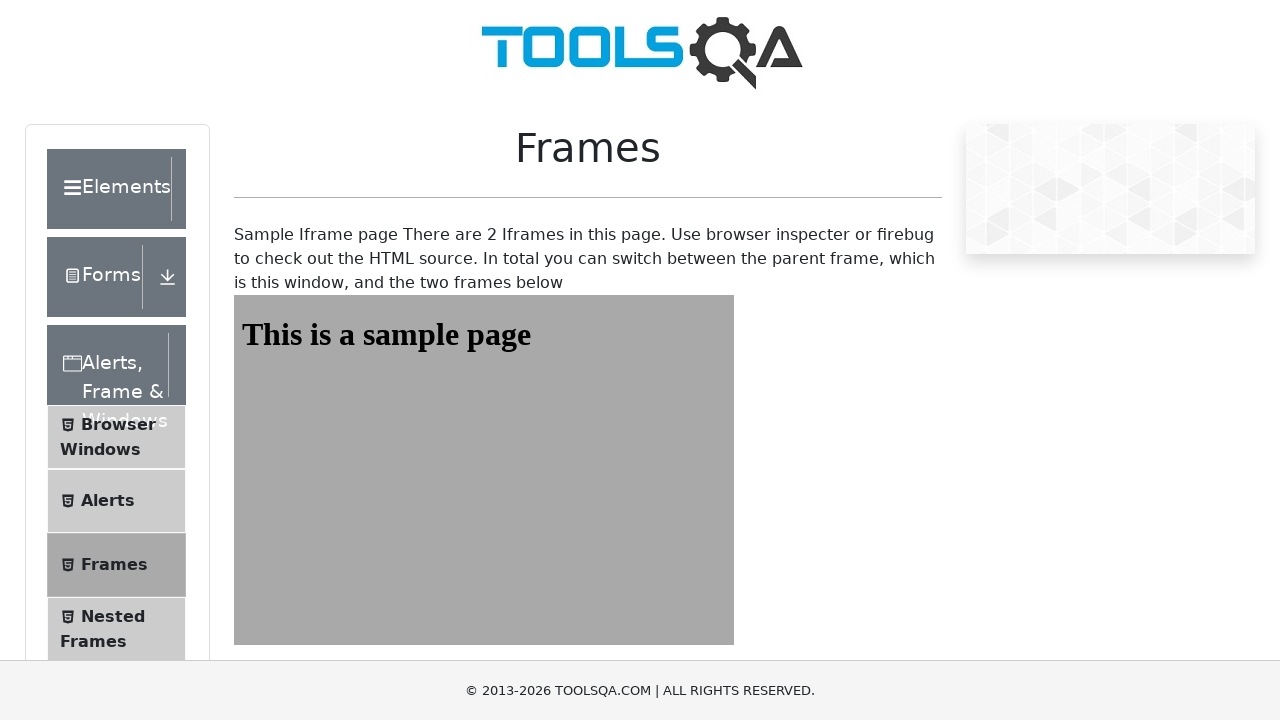

Switched to second iframe (frame2)
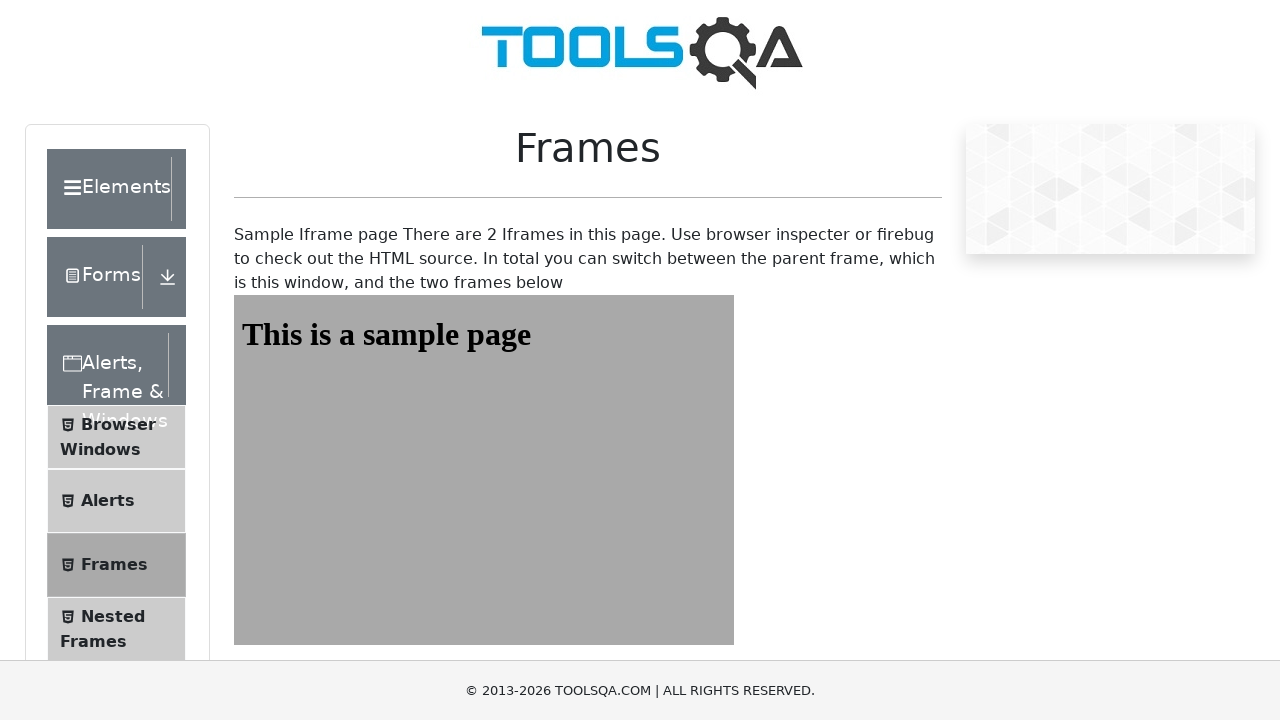

Retrieved text from second iframe: 'This is a sample page'
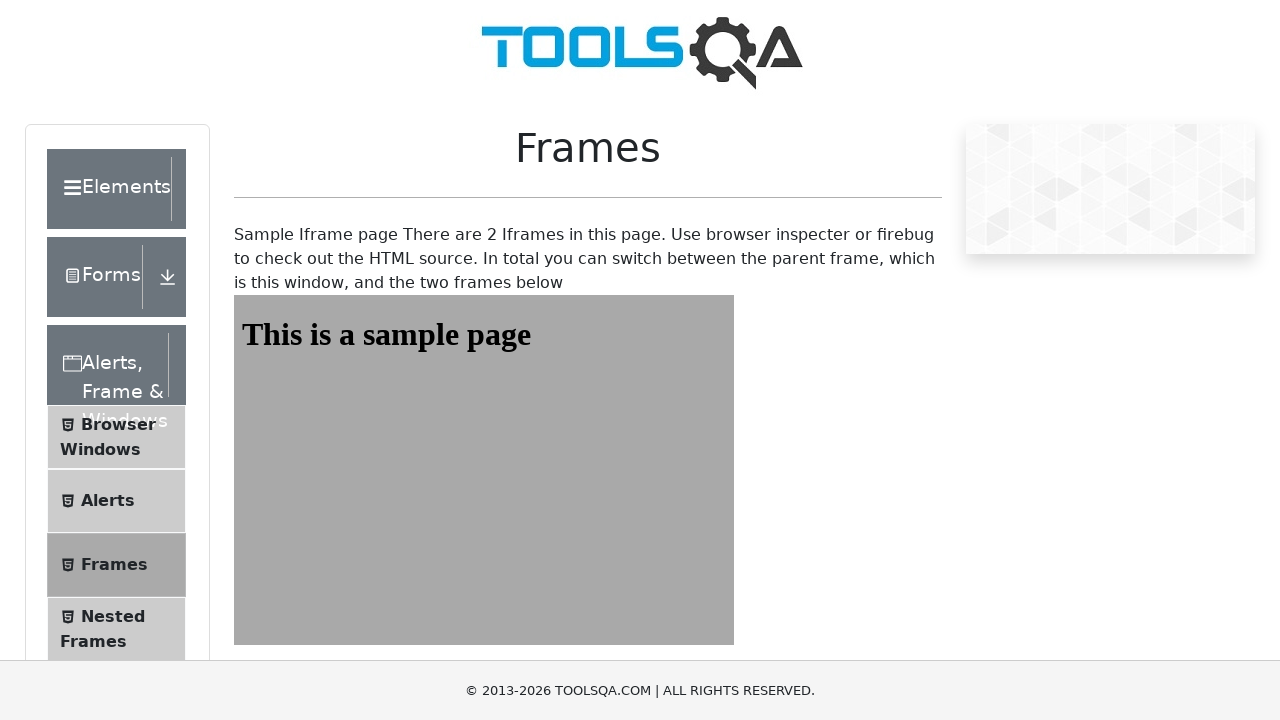

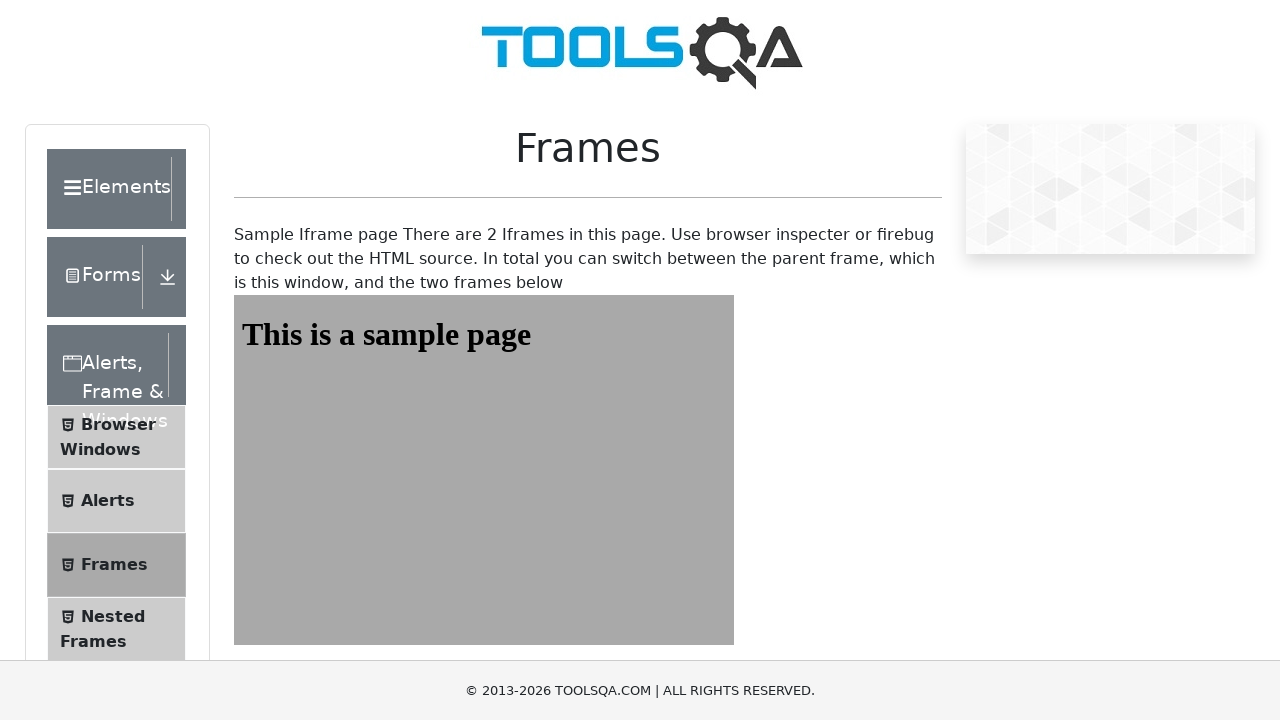